Tests date picker functionality by clicking on a date input field, selecting a month (May), year (1995), and day (08) from a calendar dropdown widget.

Starting URL: https://www.dummyticket.com/dummy-ticket-for-visa-application/

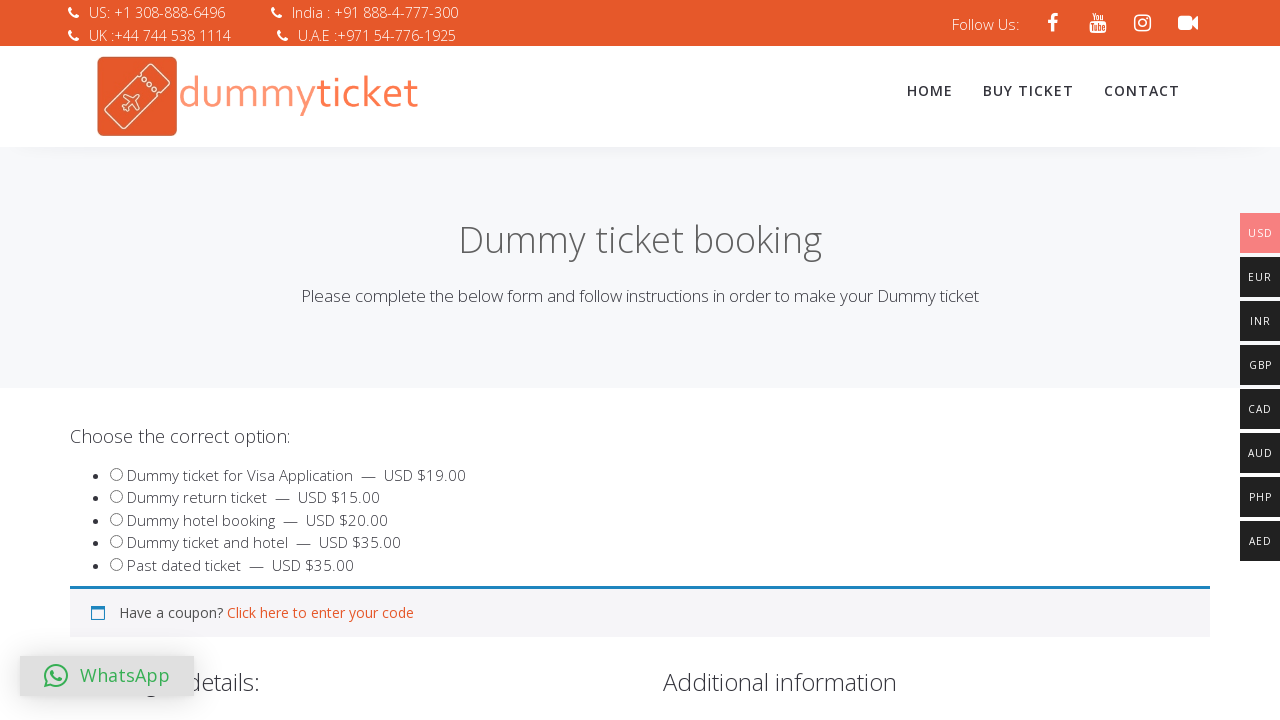

Clicked on date input field to open date picker at (344, 360) on (//input[@type='text' and @data-date-format='dd/mm/yy'])[1]
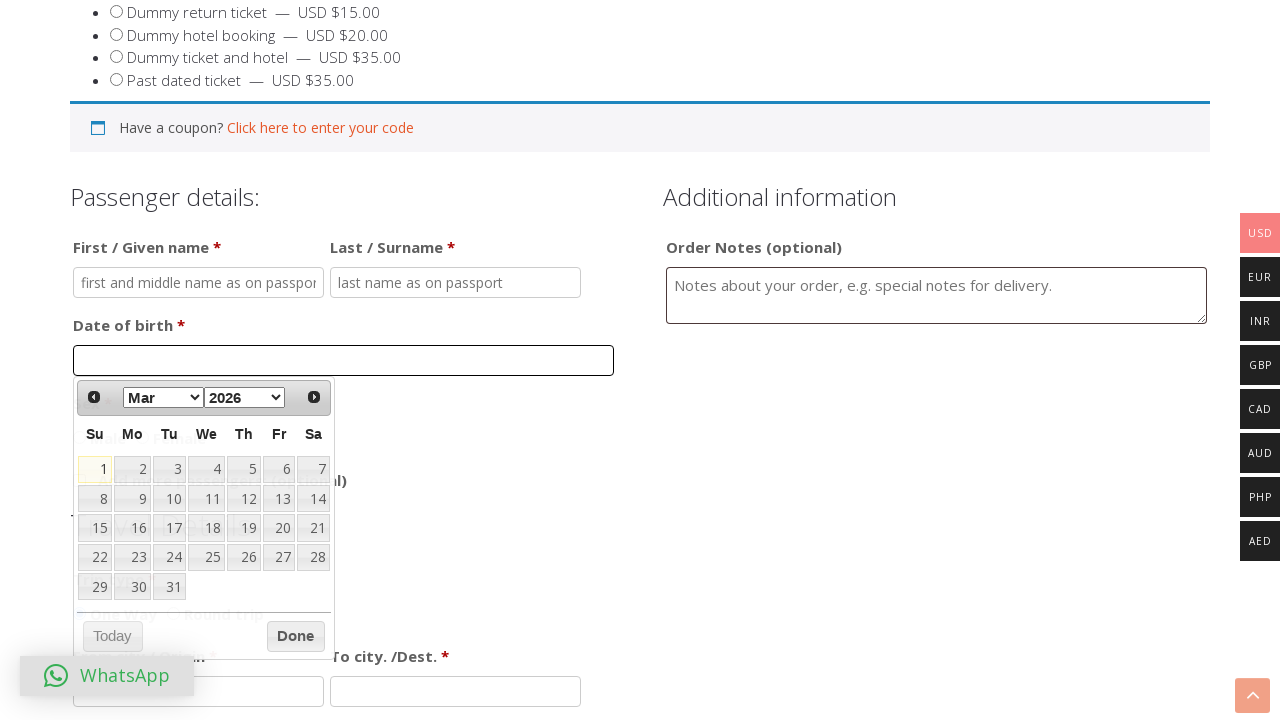

Date picker appeared with month selector
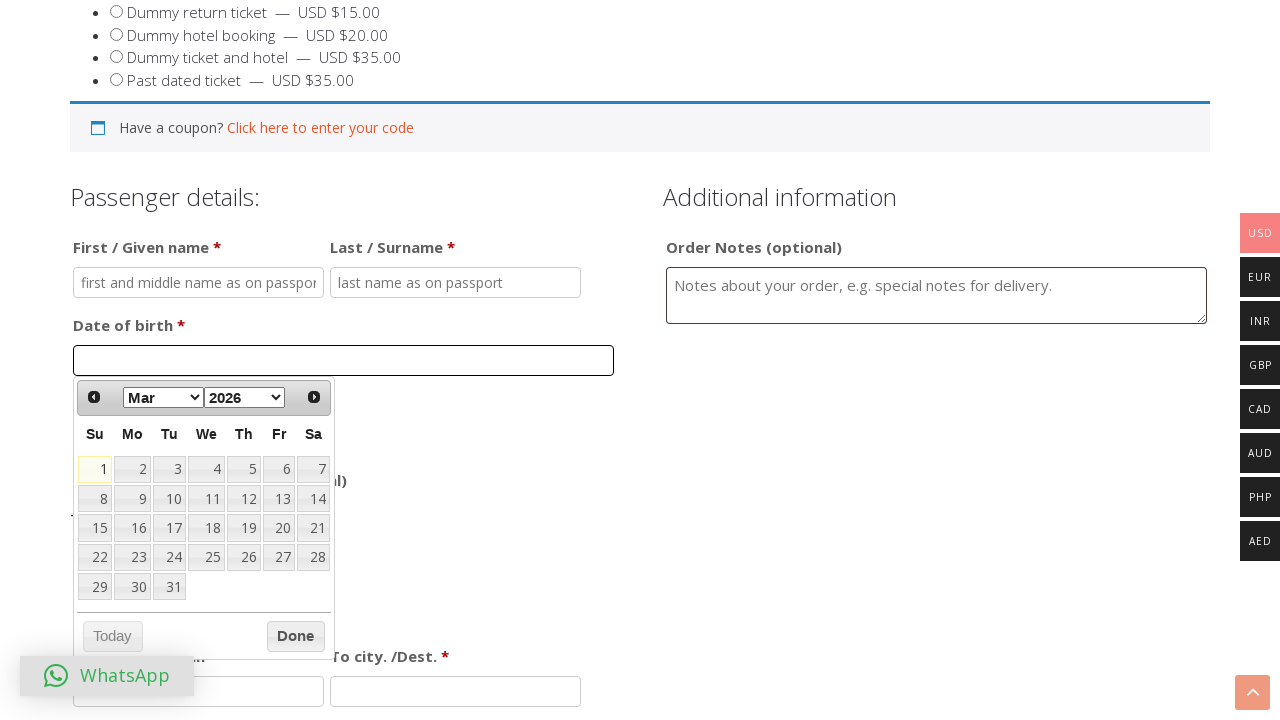

Selected May from month dropdown on select.ui-datepicker-month
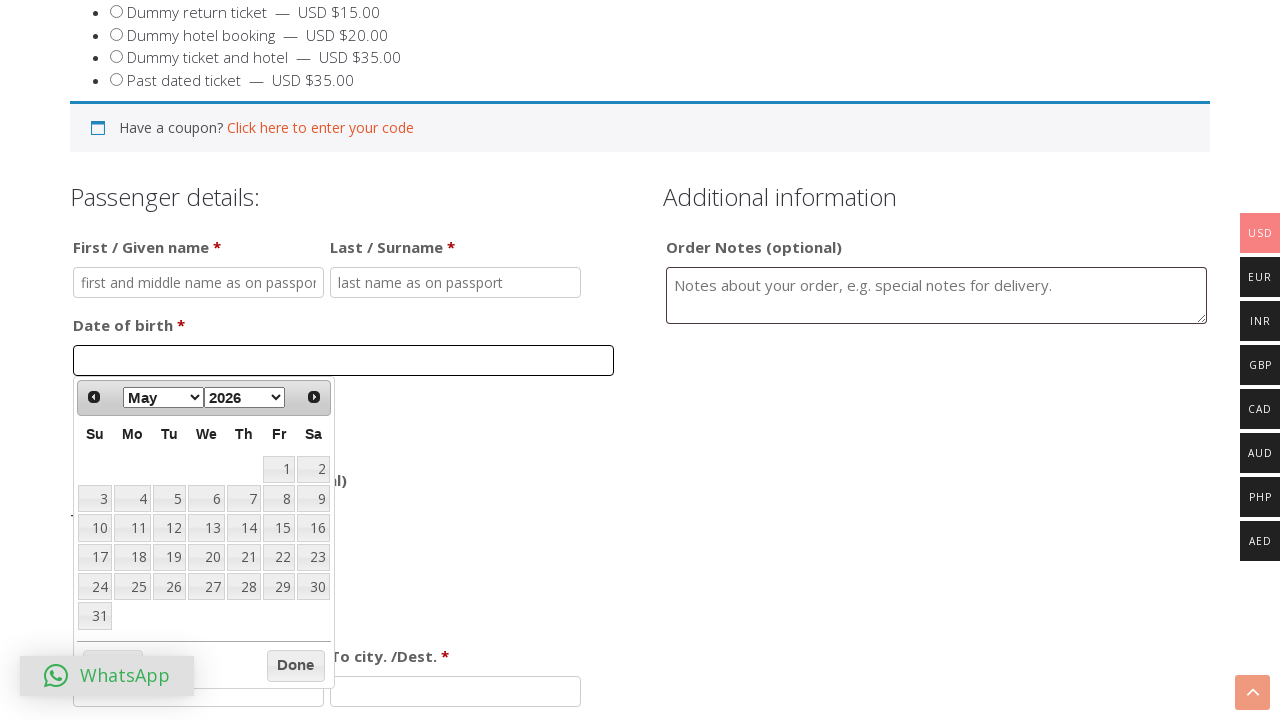

Selected 1995 from year dropdown on select.ui-datepicker-year
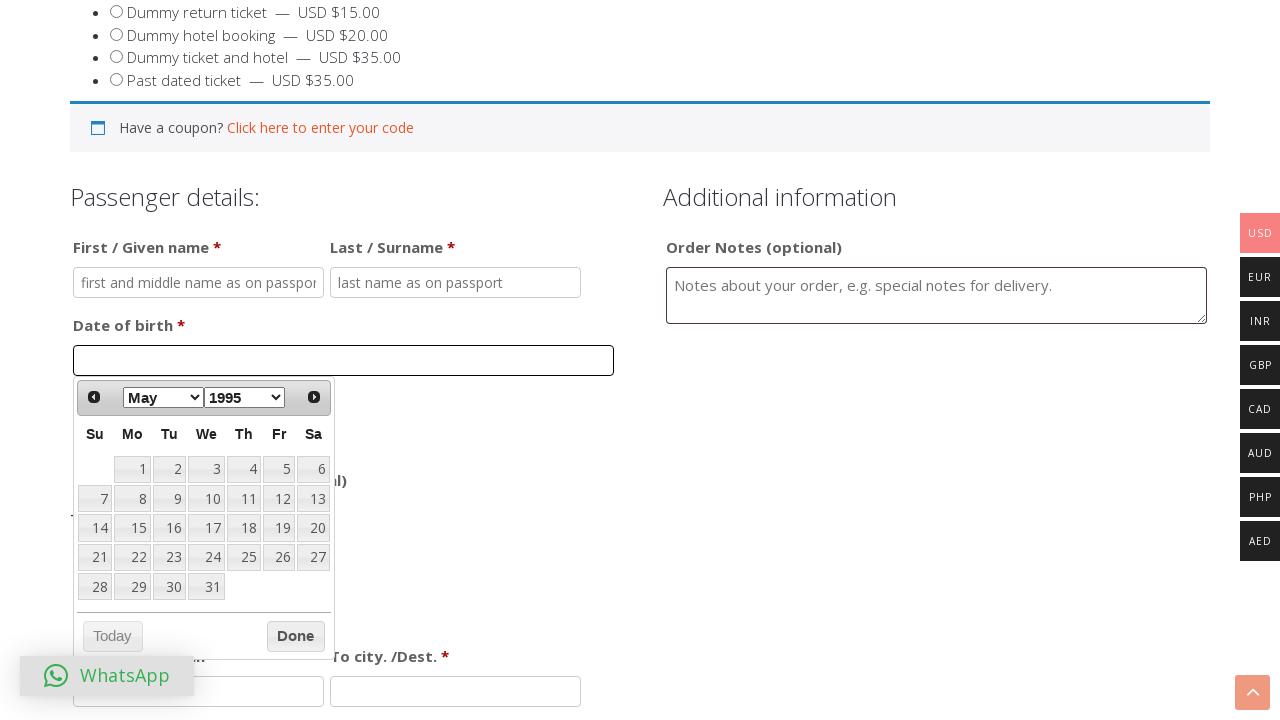

Clicked on day 08 in the calendar at (132, 499) on table.ui-datepicker-calendar td >> text='8'
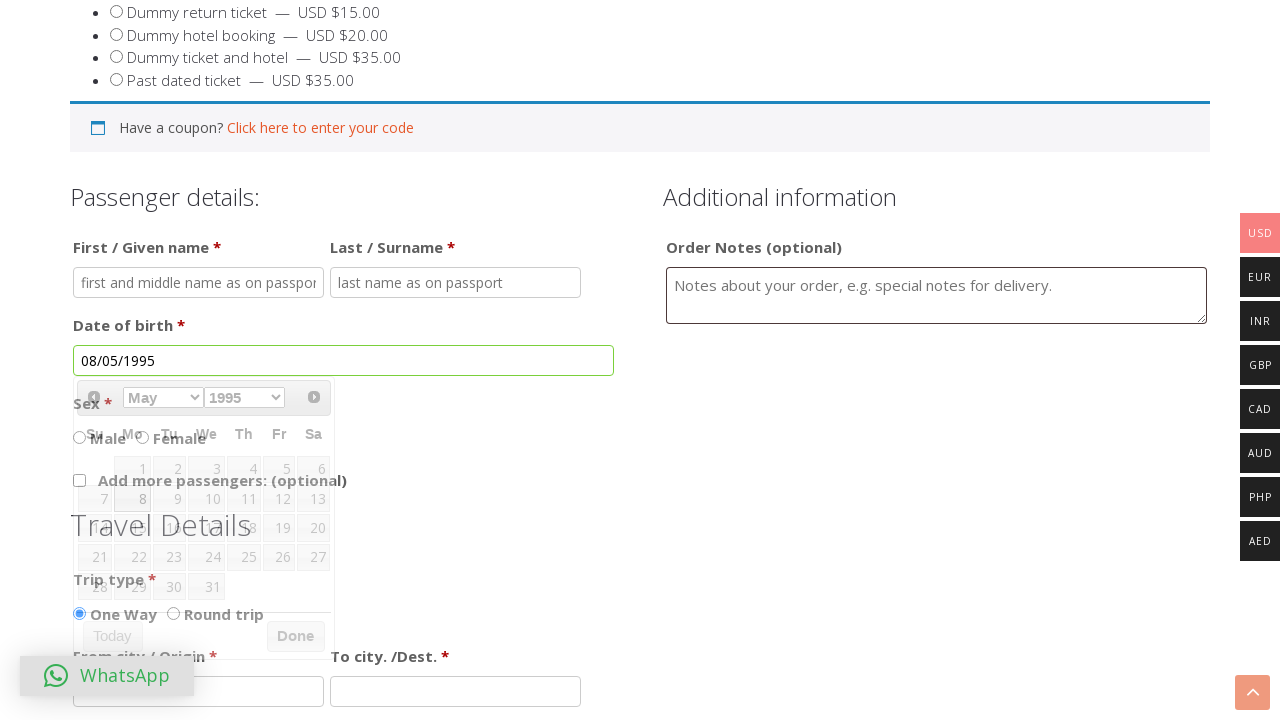

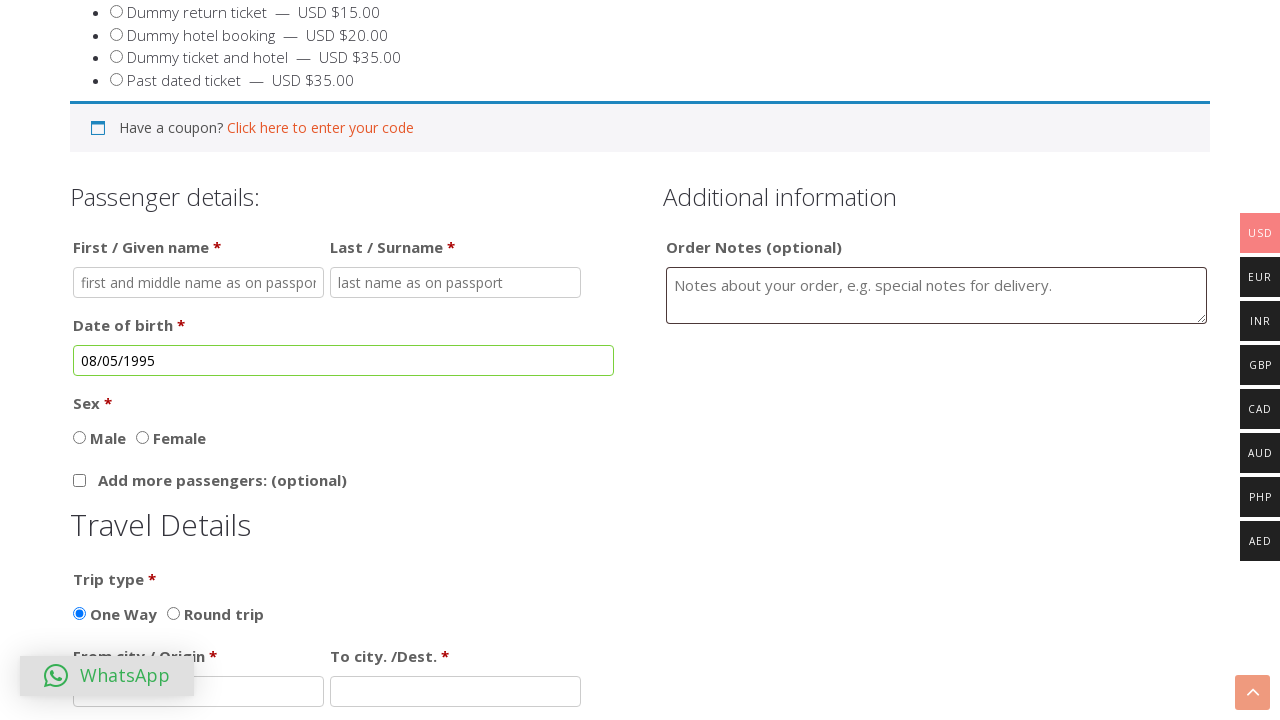